Navigates to the HackerRank homepage and waits for the page to load

Starting URL: https://www.hackerrank.com/

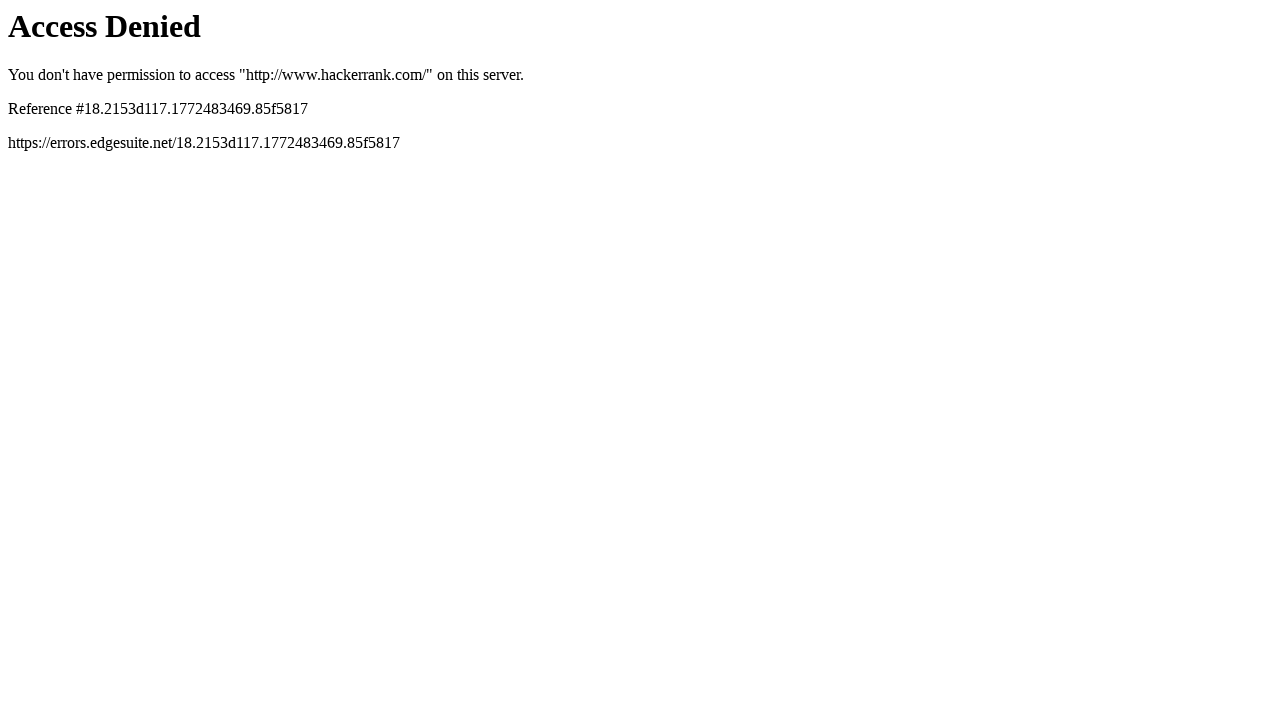

Navigated to HackerRank homepage
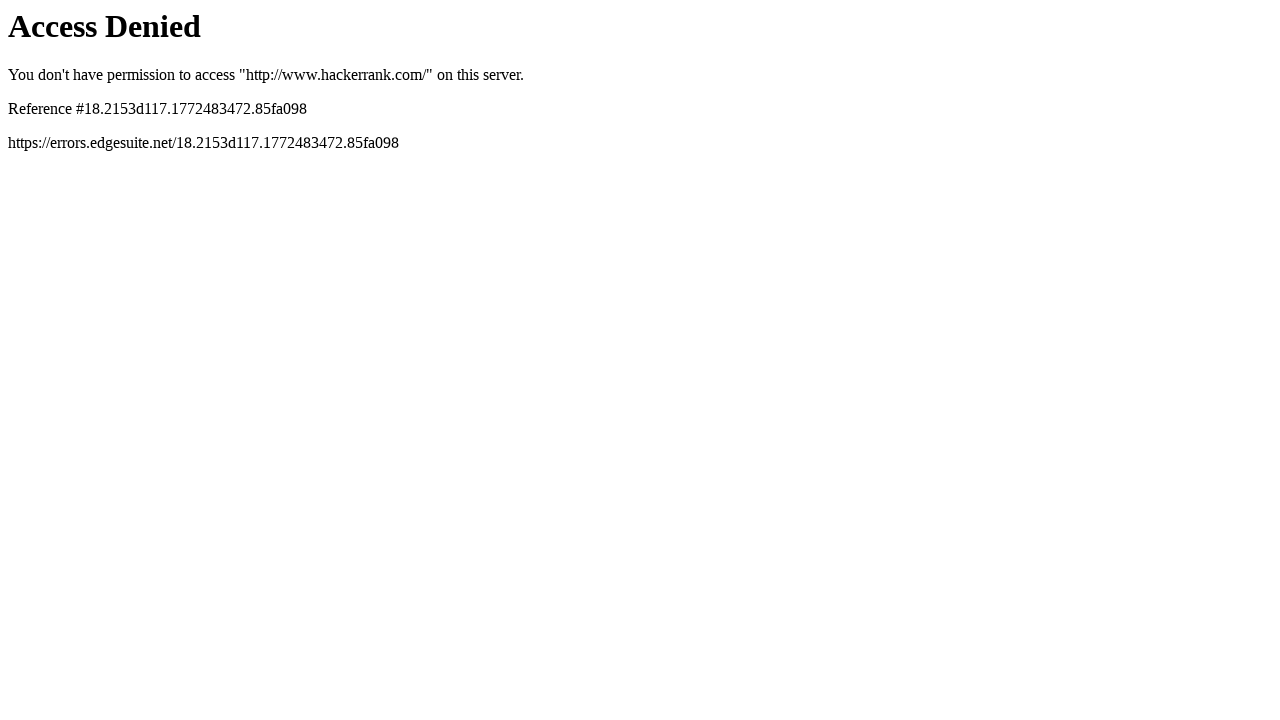

Page DOM content loaded
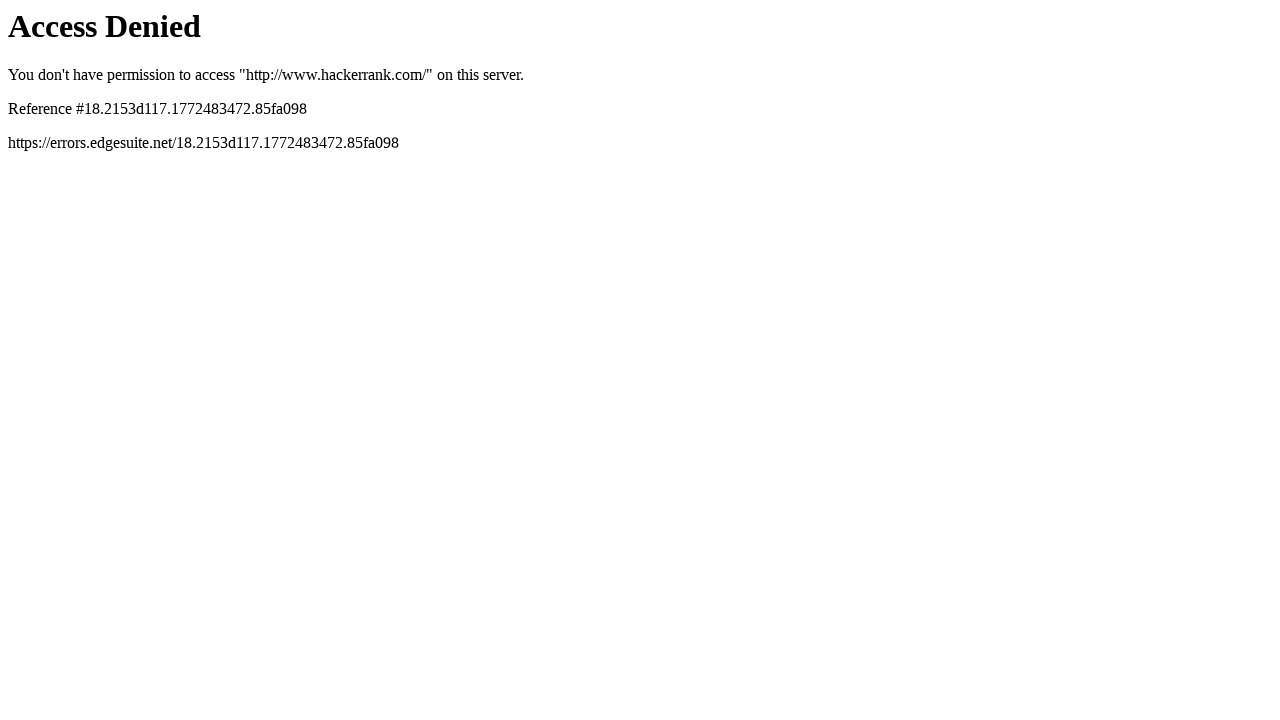

Body element became visible
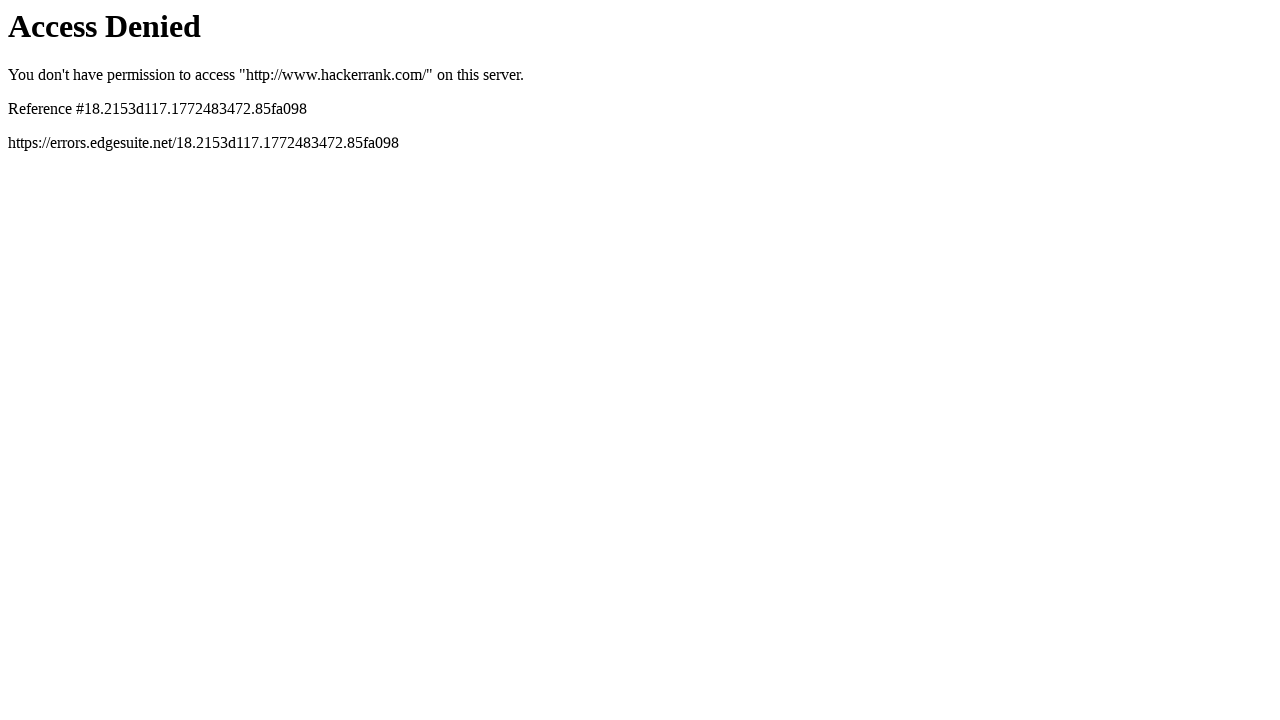

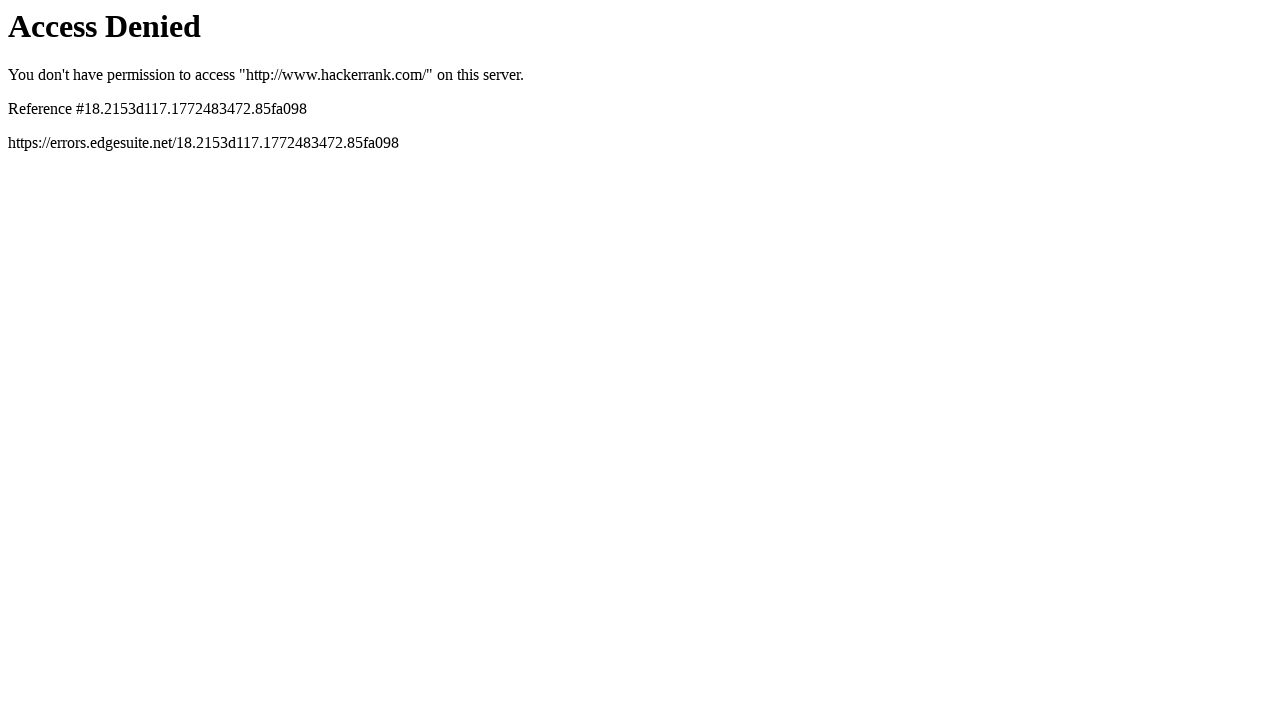